Tests page scrolling functionality by scrolling down and then back up on the Selenium website

Starting URL: https://www.selenium.dev/

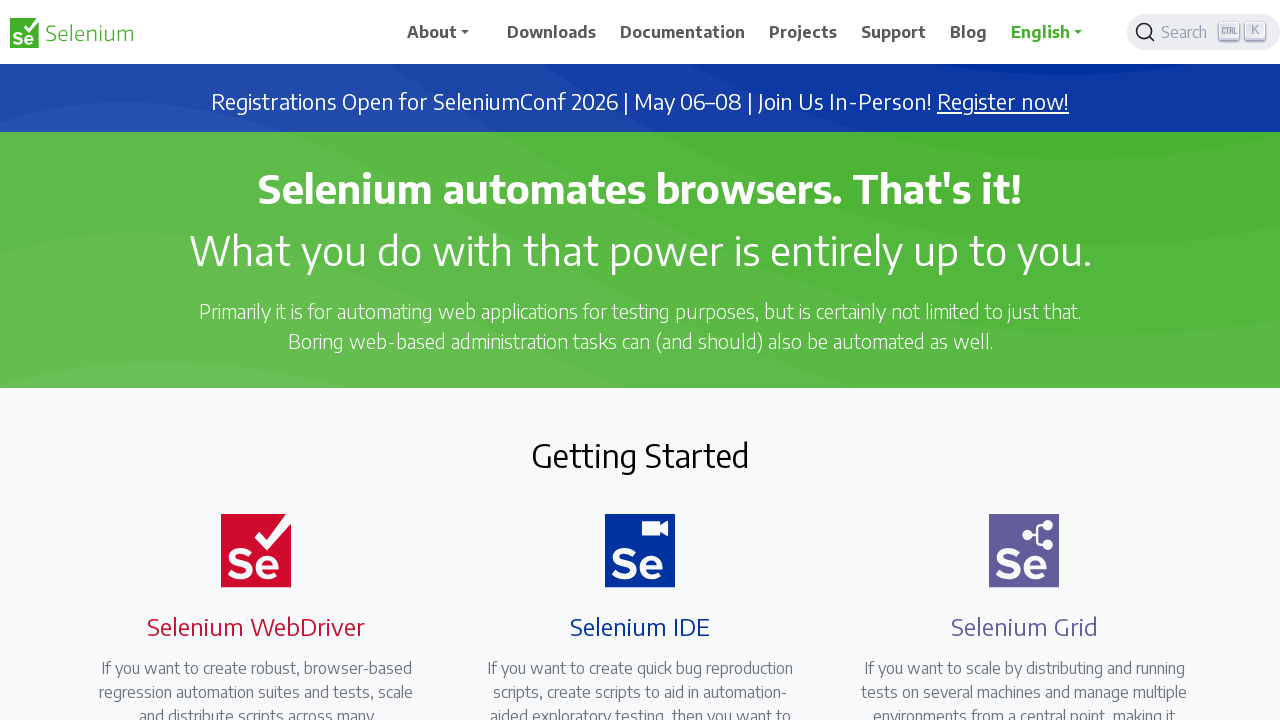

Scrolled down by 1000 pixels on Selenium website
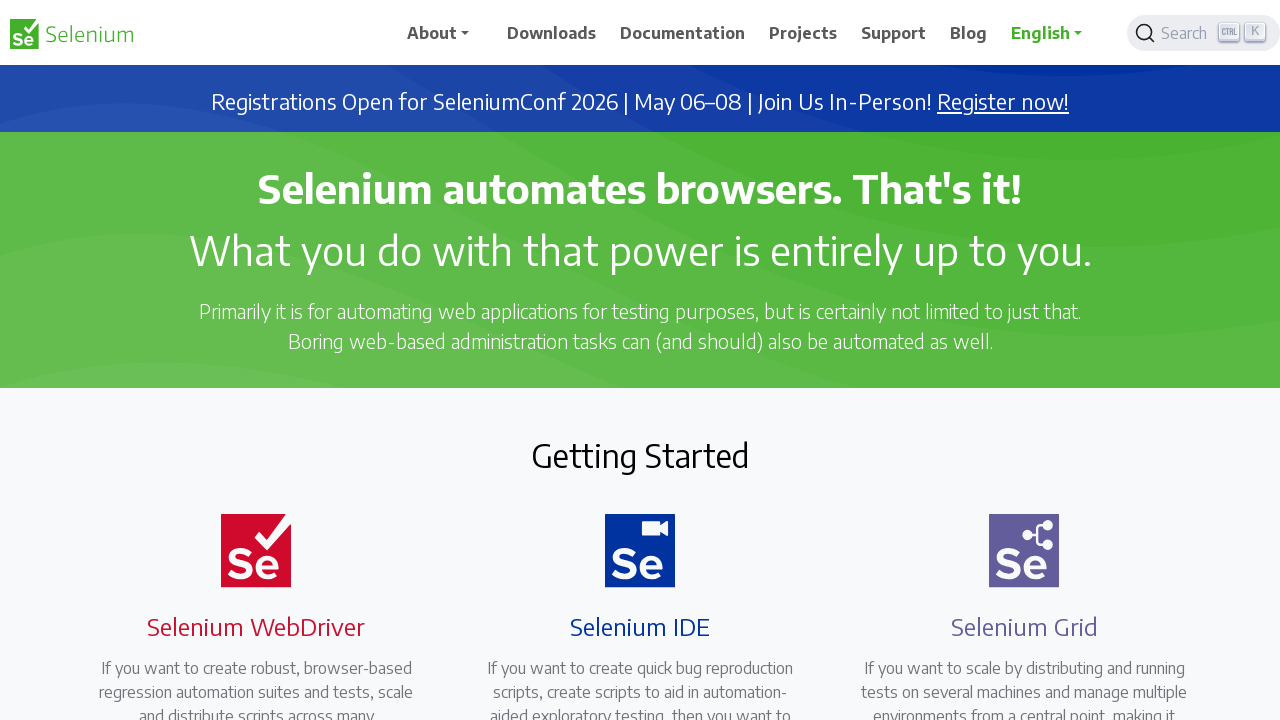

Waited 2 seconds for scroll effect to be visible
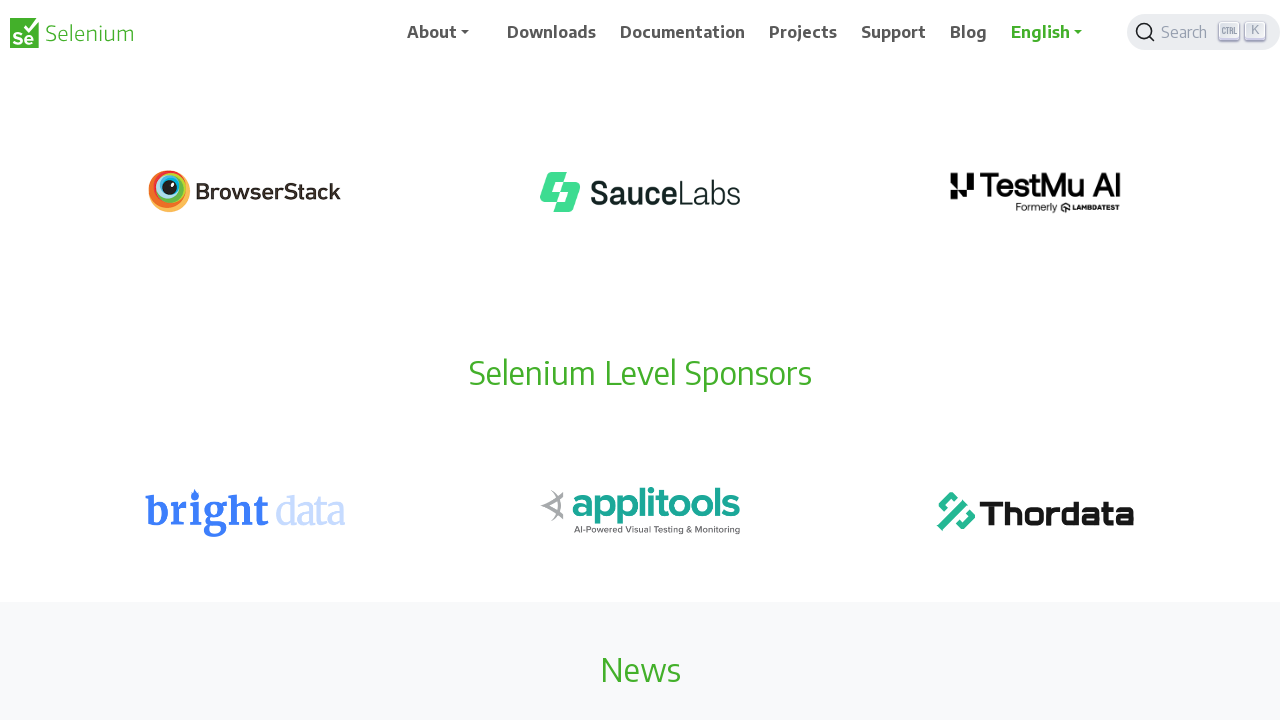

Scrolled back up by 1000 pixels to original position
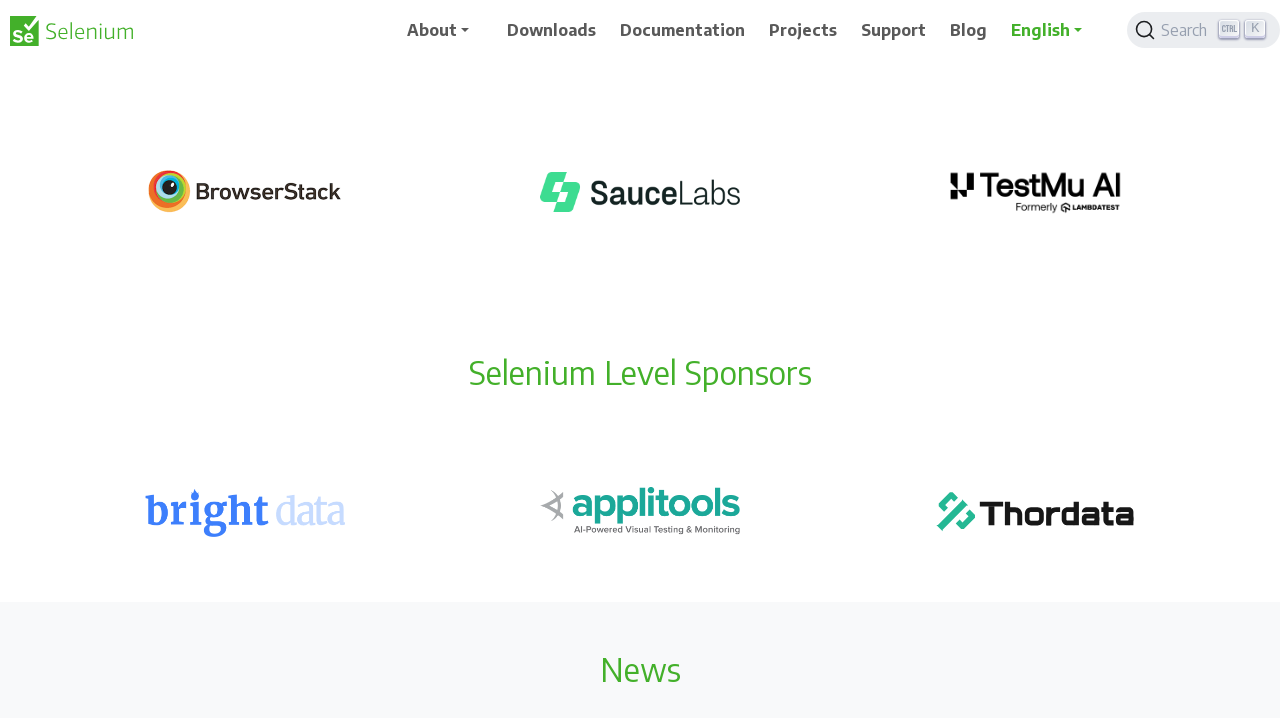

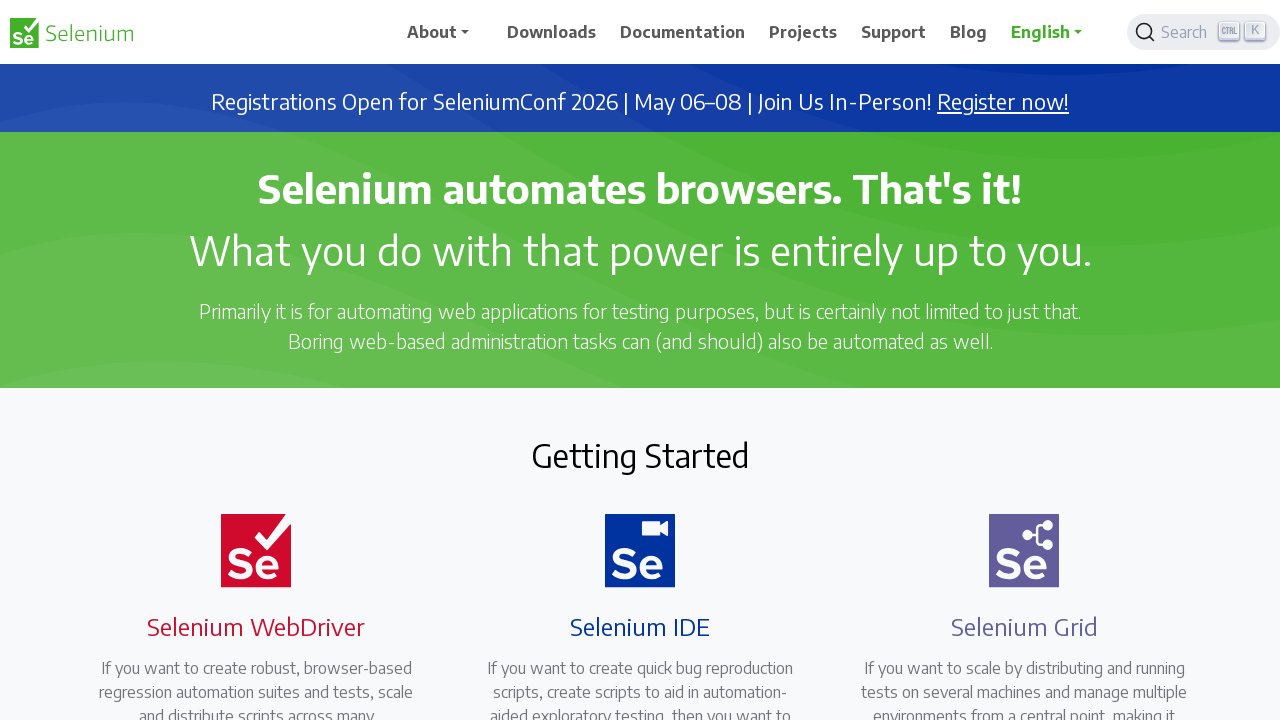